Tests the textarea field with single-line and multiline text input

Starting URL: https://cac-tat.s3.eu-central-1.amazonaws.com/index.html

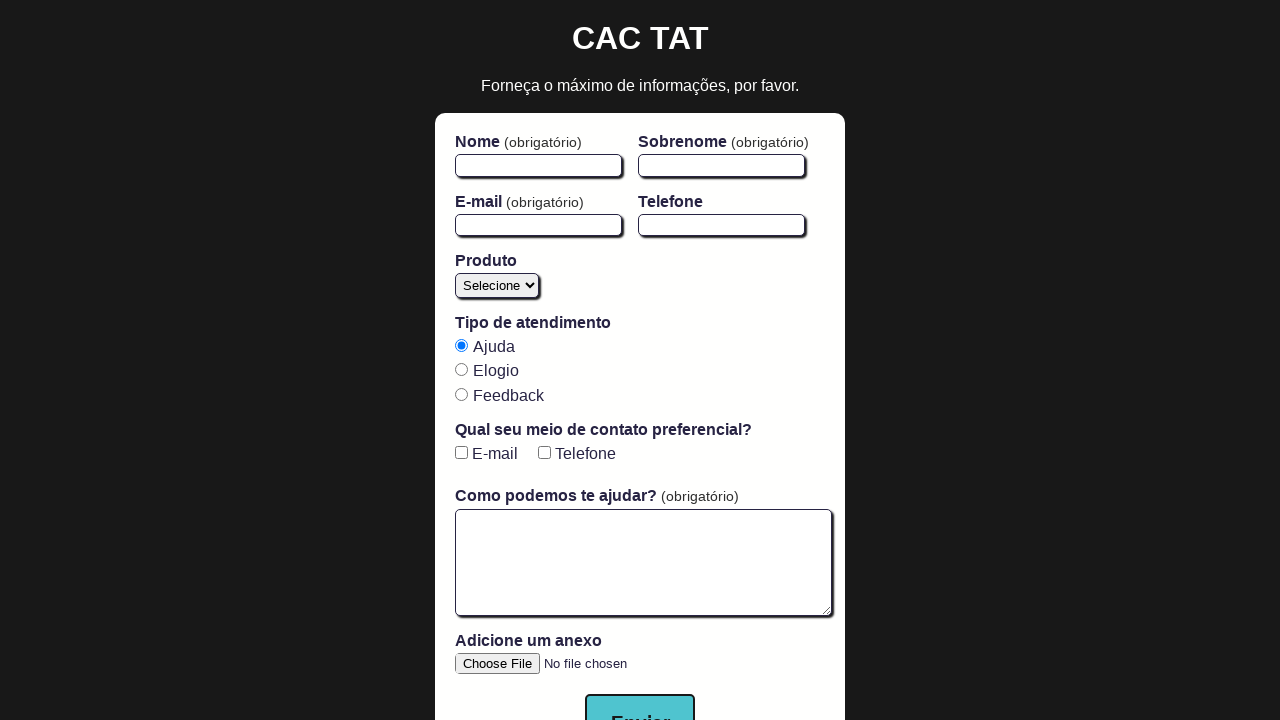

Cleared textarea field on #open-text-area
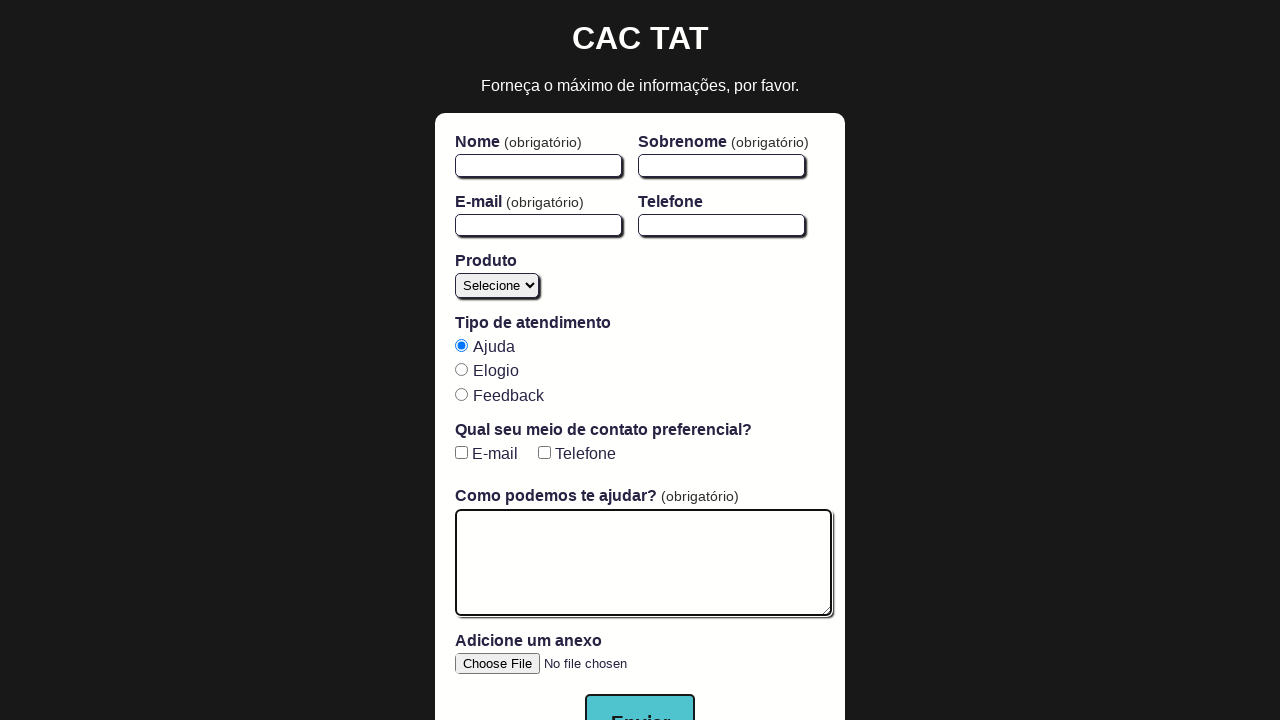

Filled textarea with single-line Portuguese text on #open-text-area
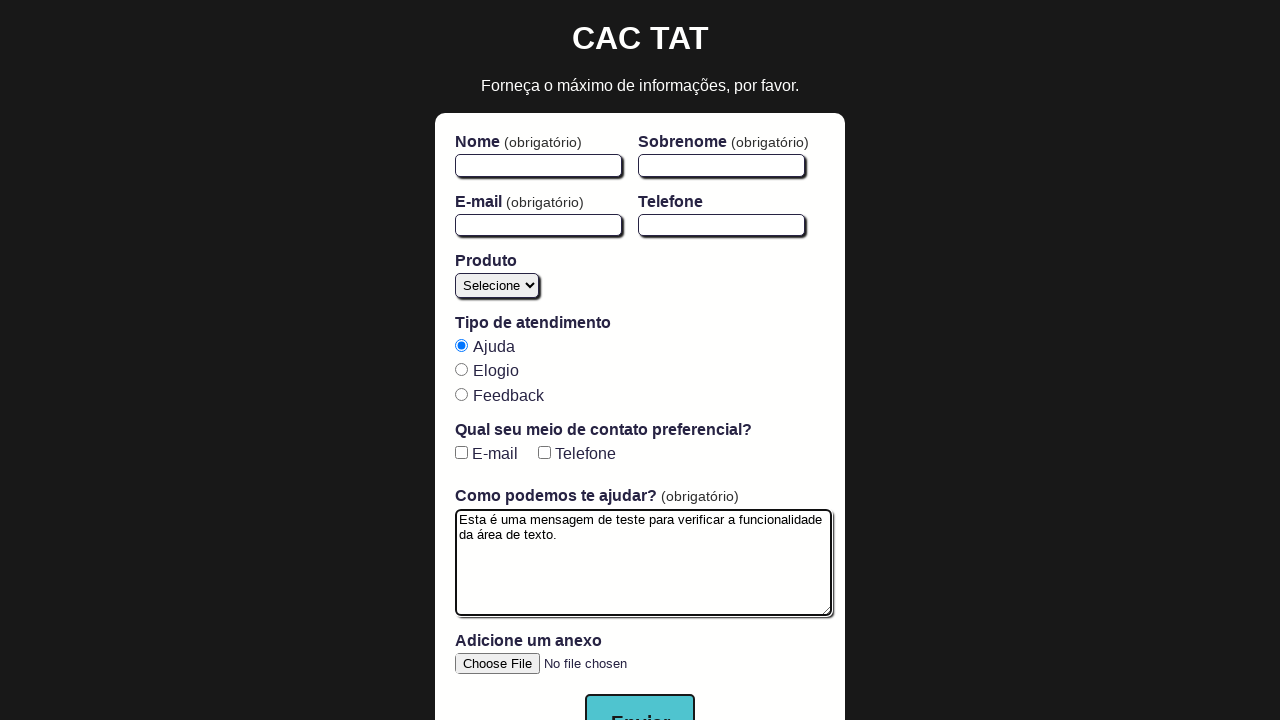

Verified single-line text input matches expected value
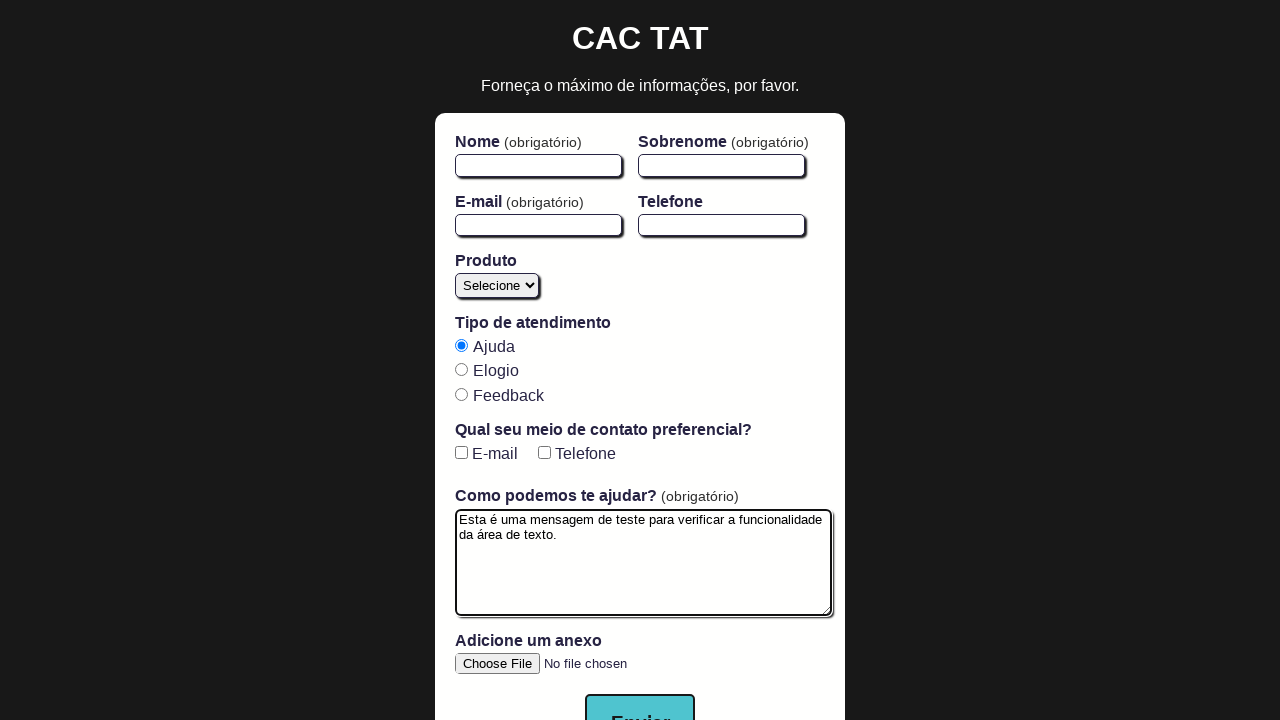

Cleared textarea field again on #open-text-area
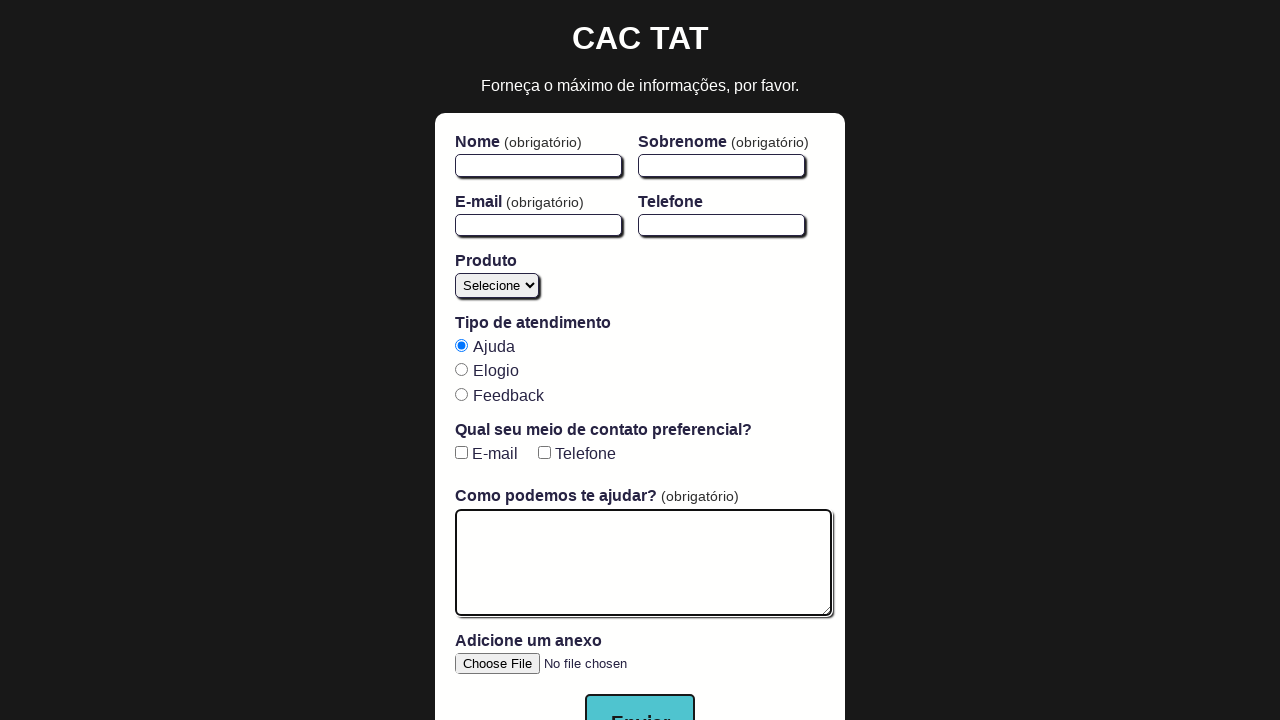

Filled textarea with multiline text (3 lines) on #open-text-area
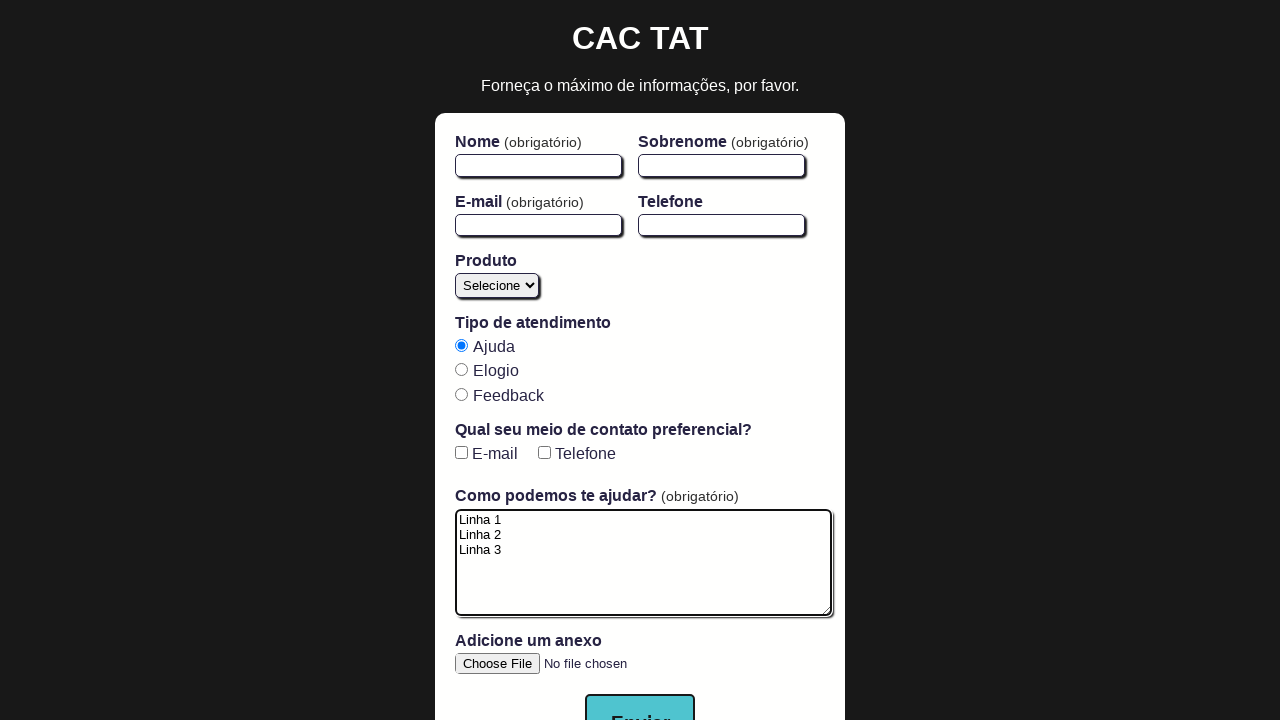

Verified multiline text input matches expected value
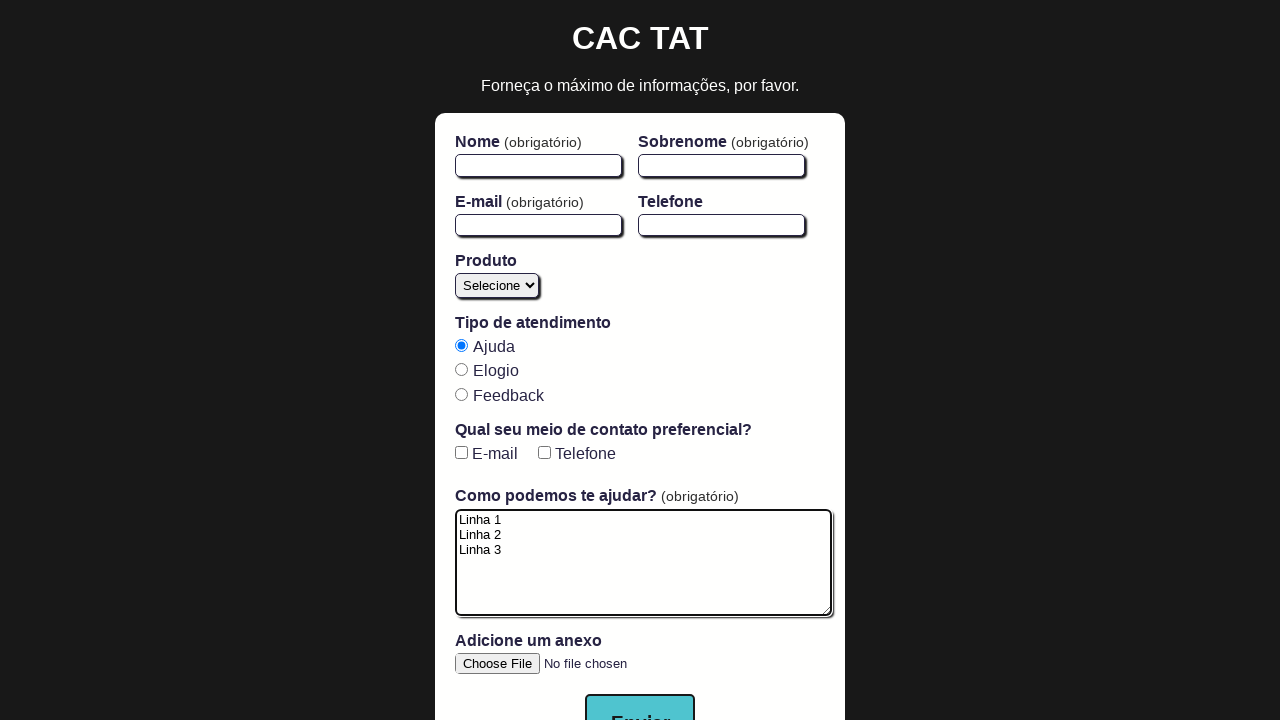

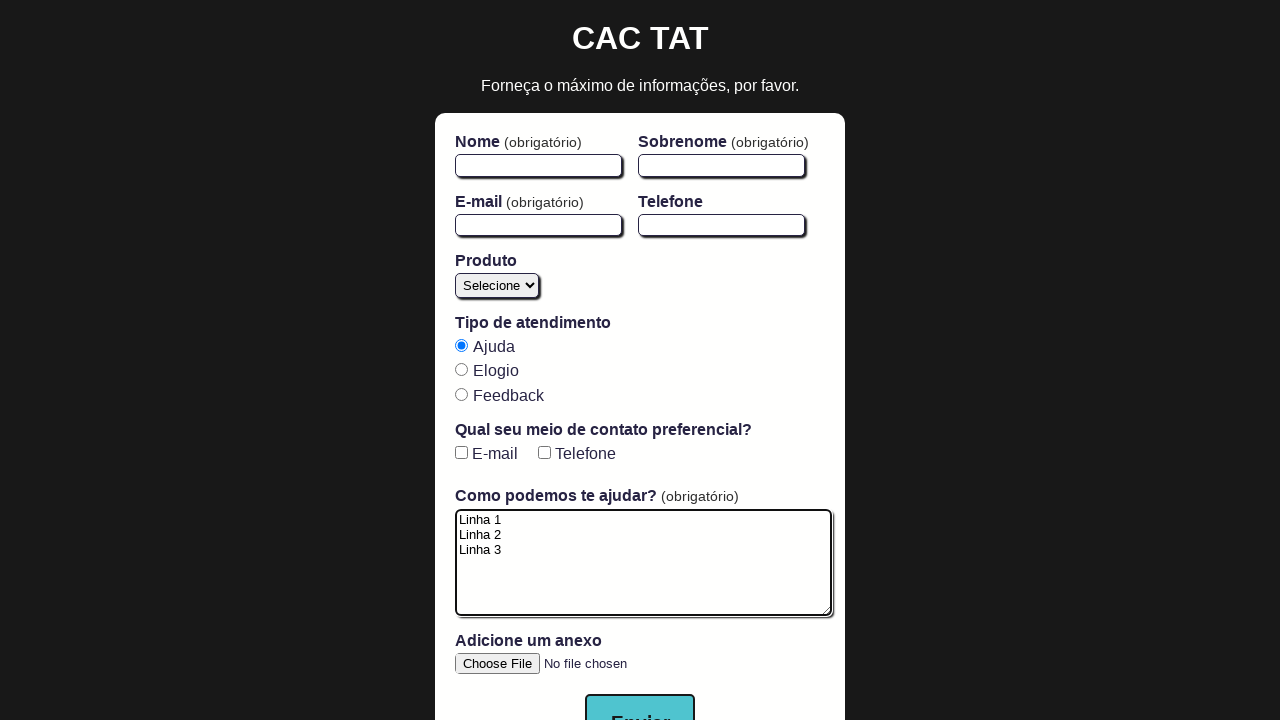